Tests the sorting functionality of a product offers table by clicking the column header, then paginates through results to find a specific product ("Rice") and verifies its presence.

Starting URL: https://rahulshettyacademy.com/greenkart/#/offers

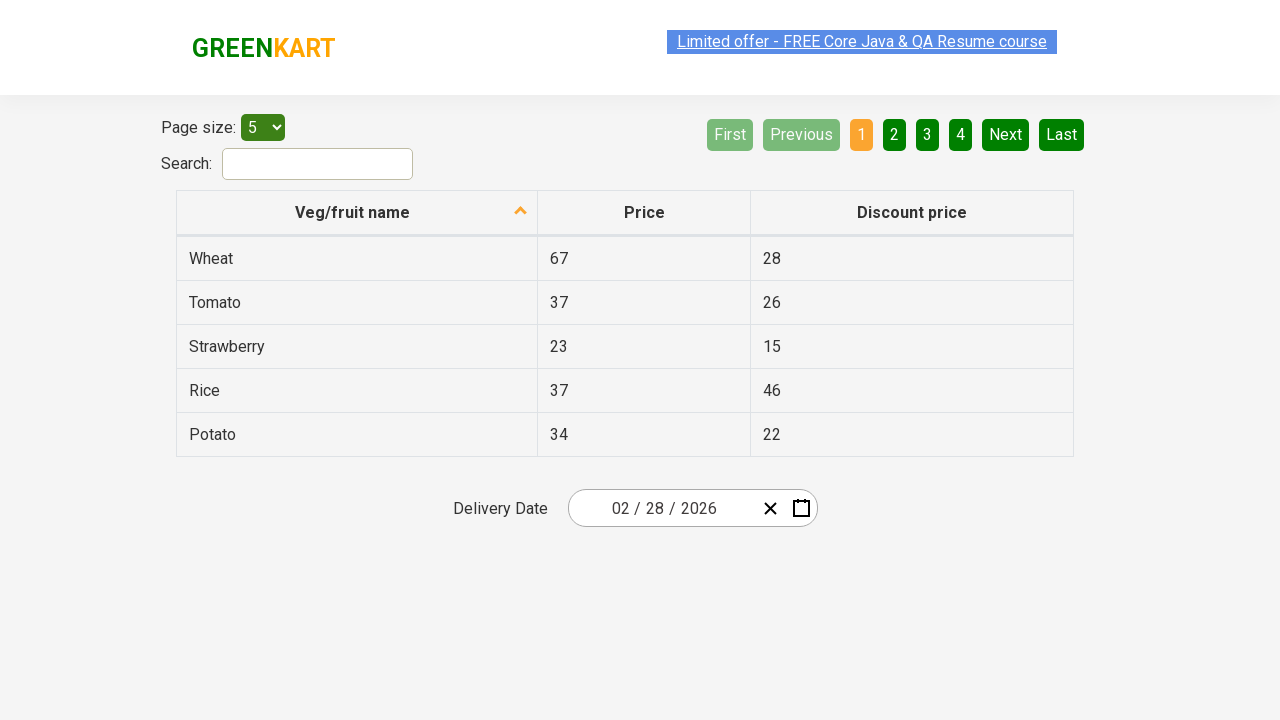

Clicked first column header to sort table at (357, 213) on xpath=//tr/th[1]
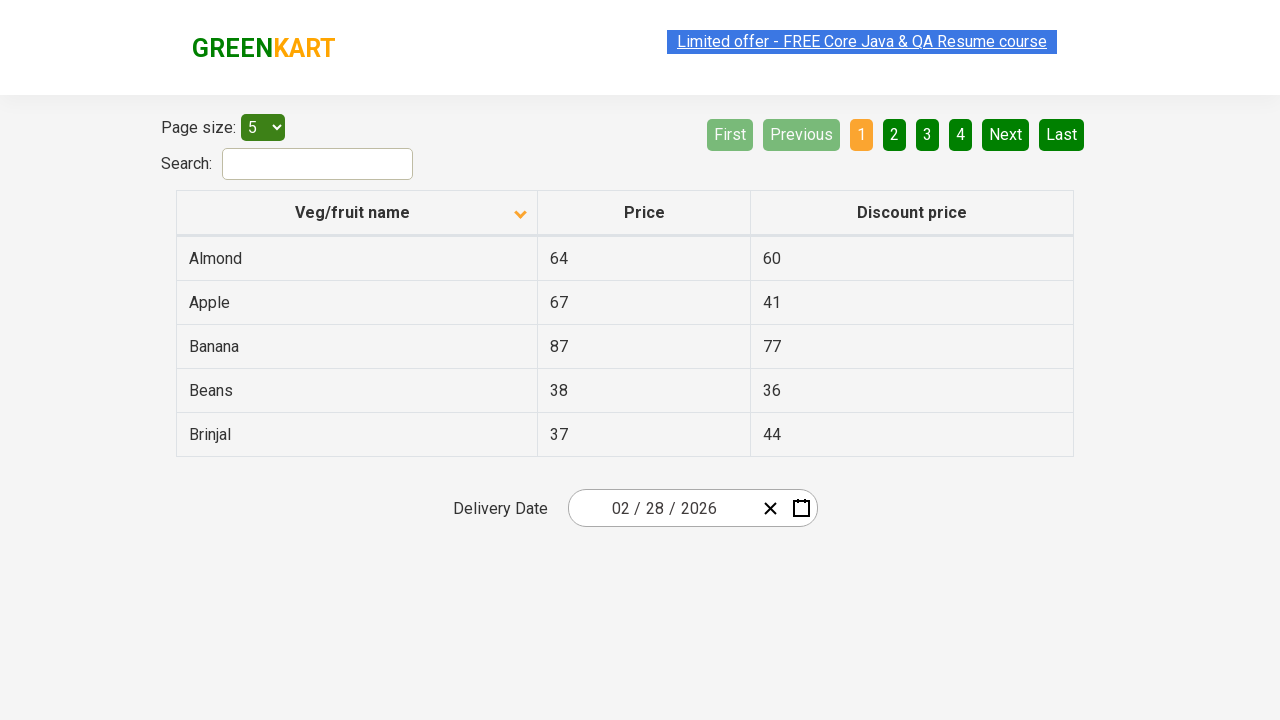

Table loaded with first column data visible
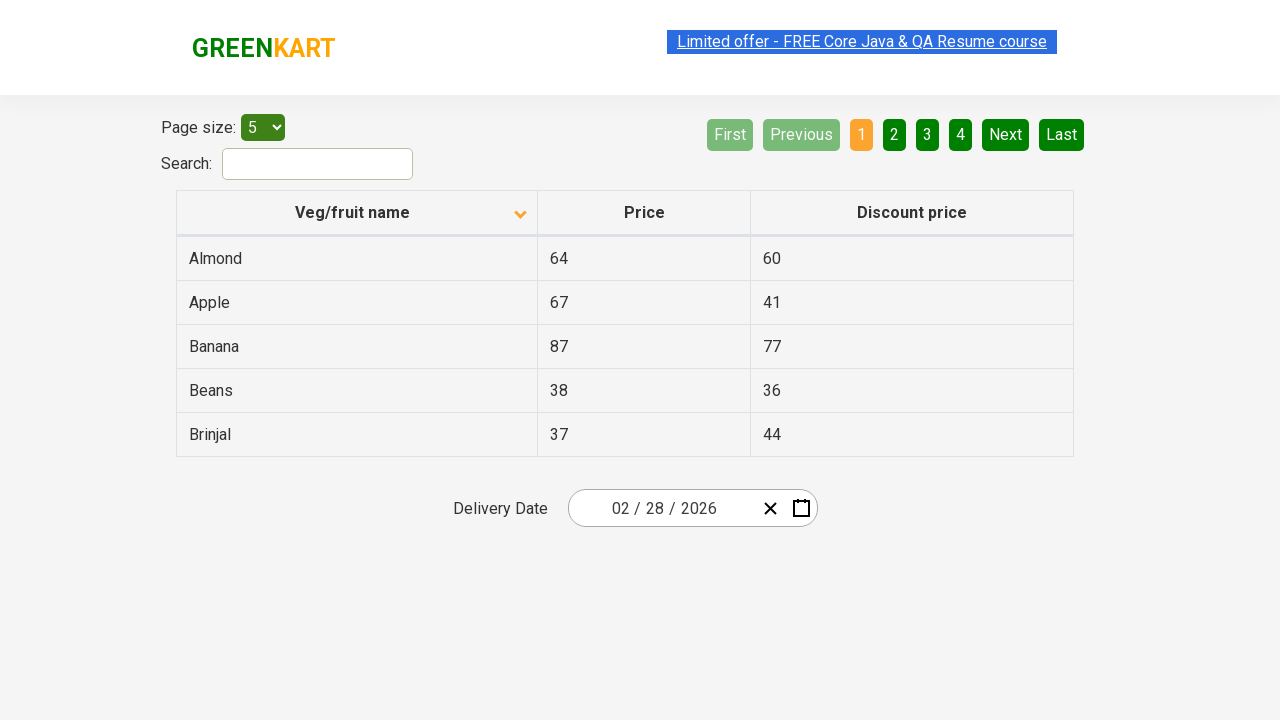

Retrieved all vegetable names from first column
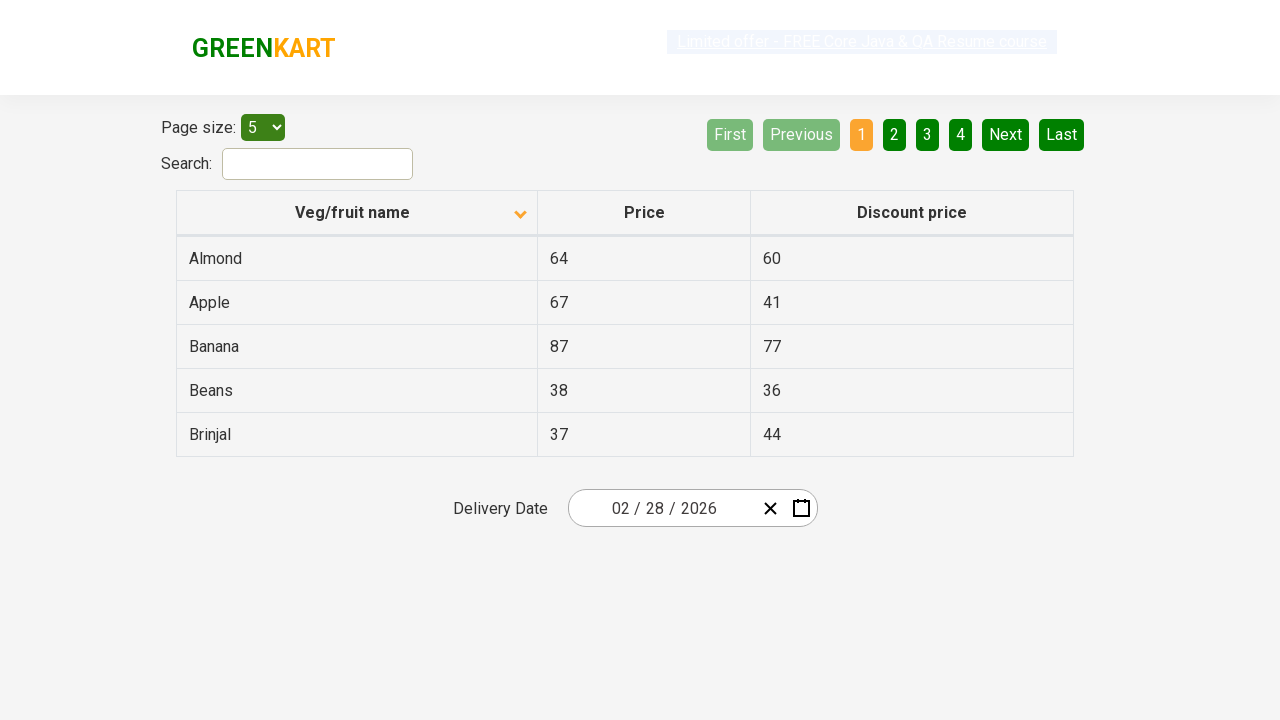

Extracted 5 vegetable names from table
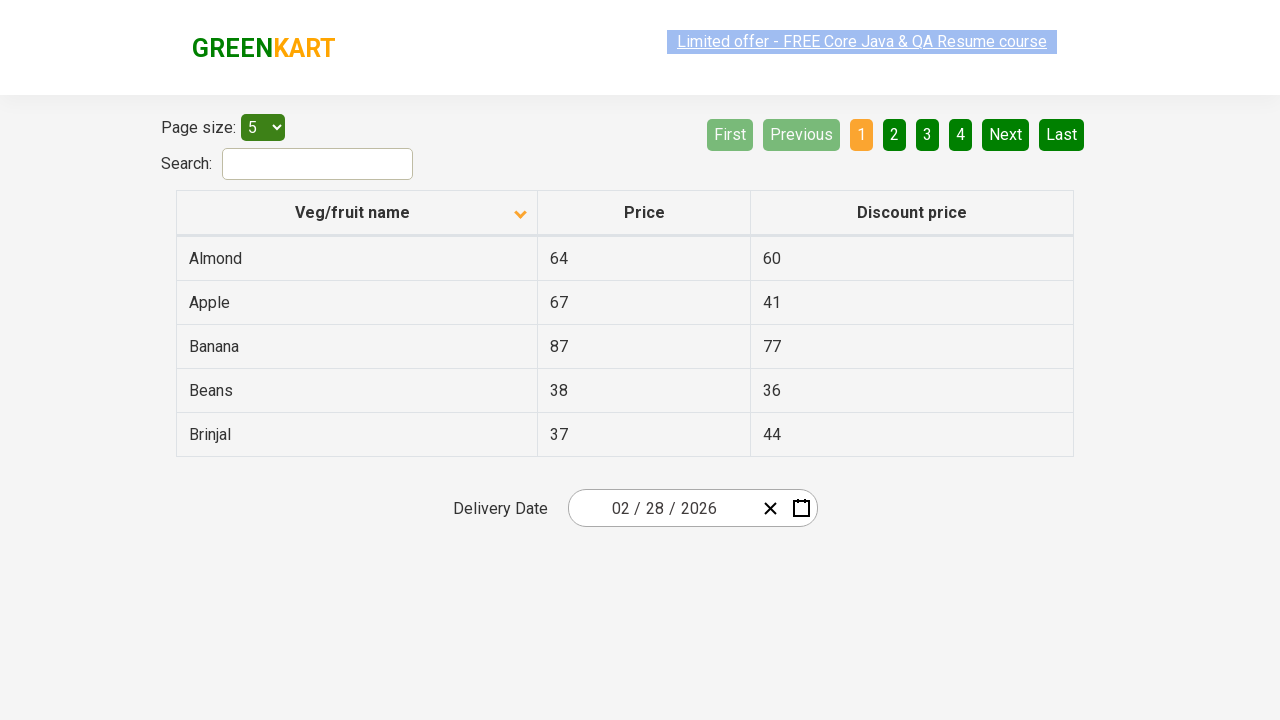

Verified table is sorted in ascending order
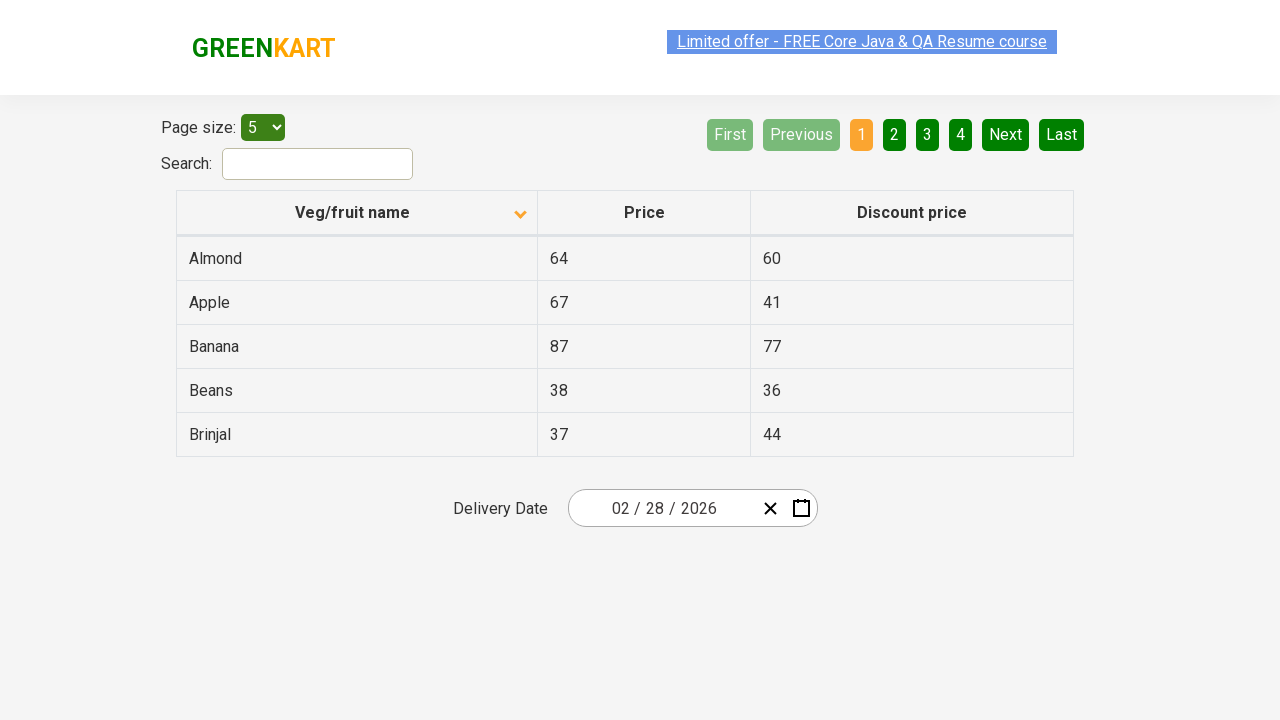

Rice not found on current page, checking for next page button
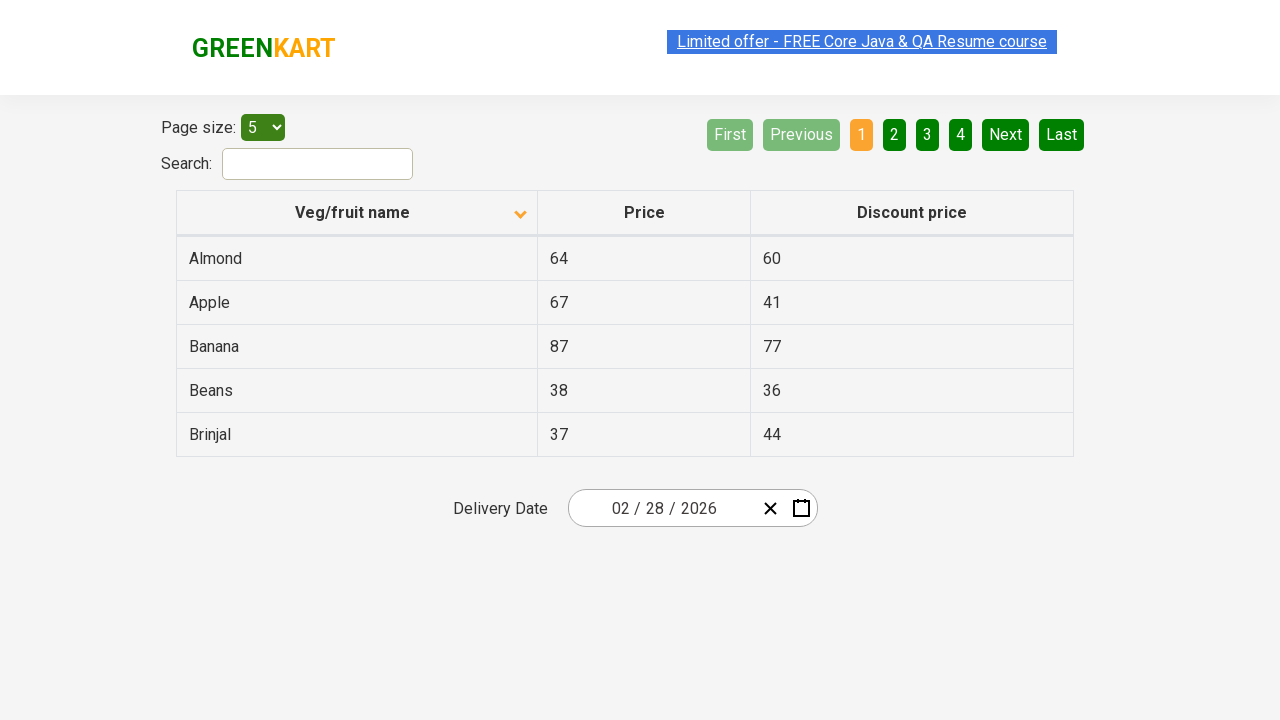

Clicked next page button to navigate to next page at (1006, 134) on [aria-label='Next']
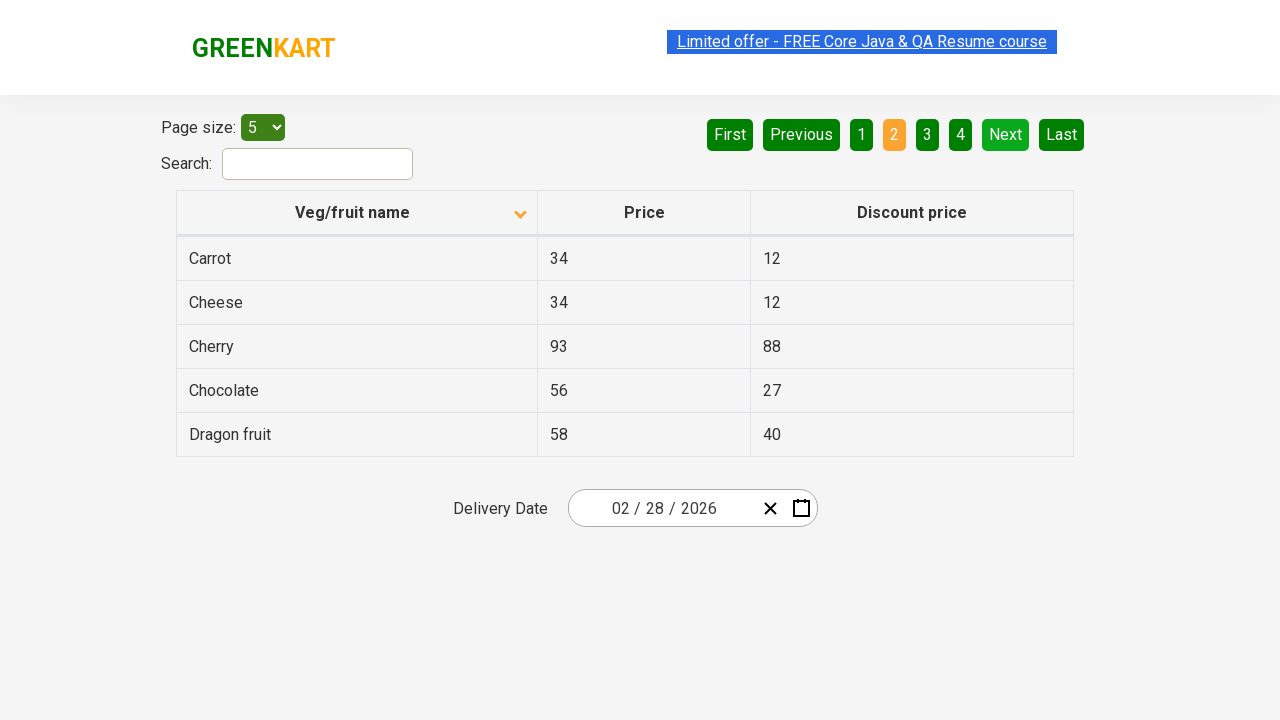

Waited for next page to load
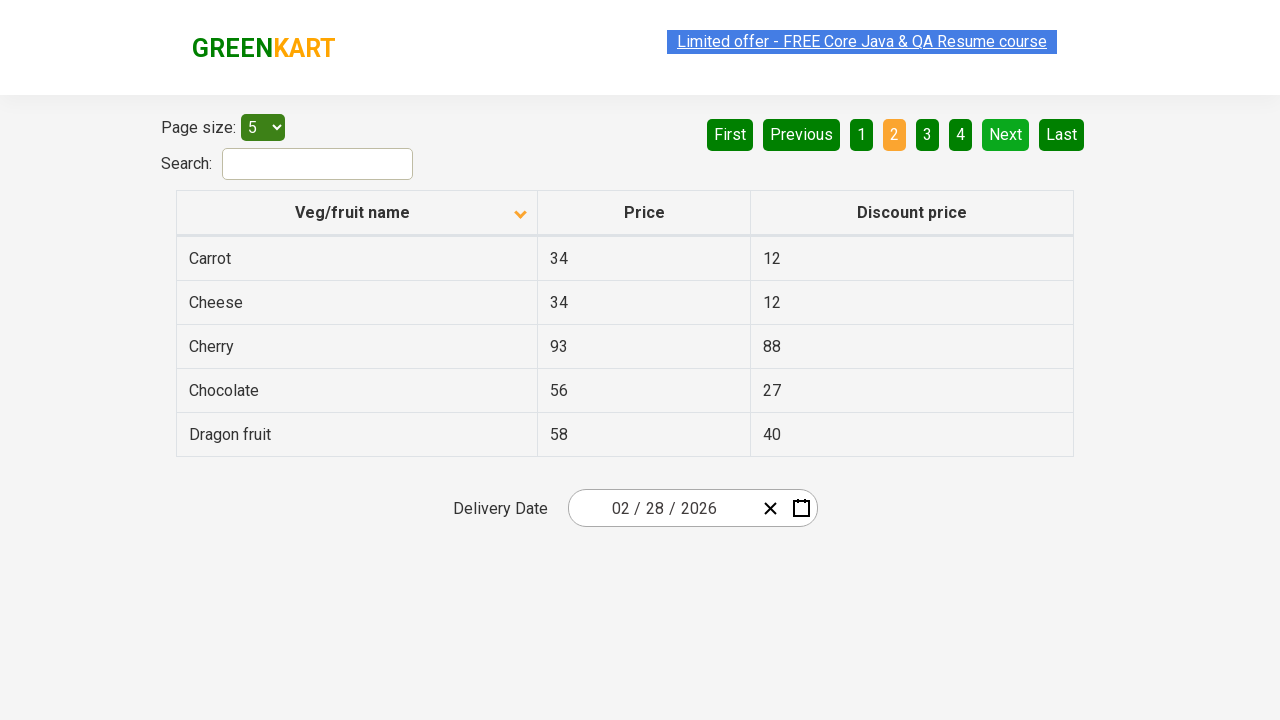

Rice not found on current page, checking for next page button
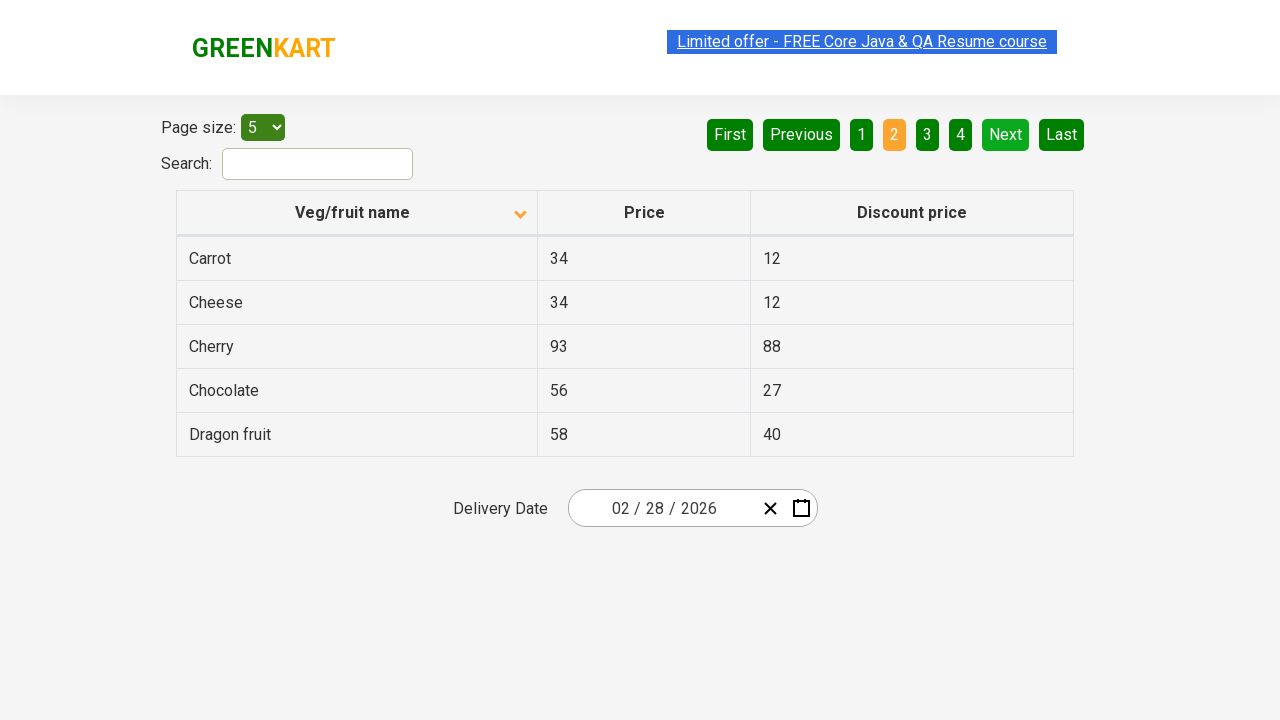

Clicked next page button to navigate to next page at (1006, 134) on [aria-label='Next']
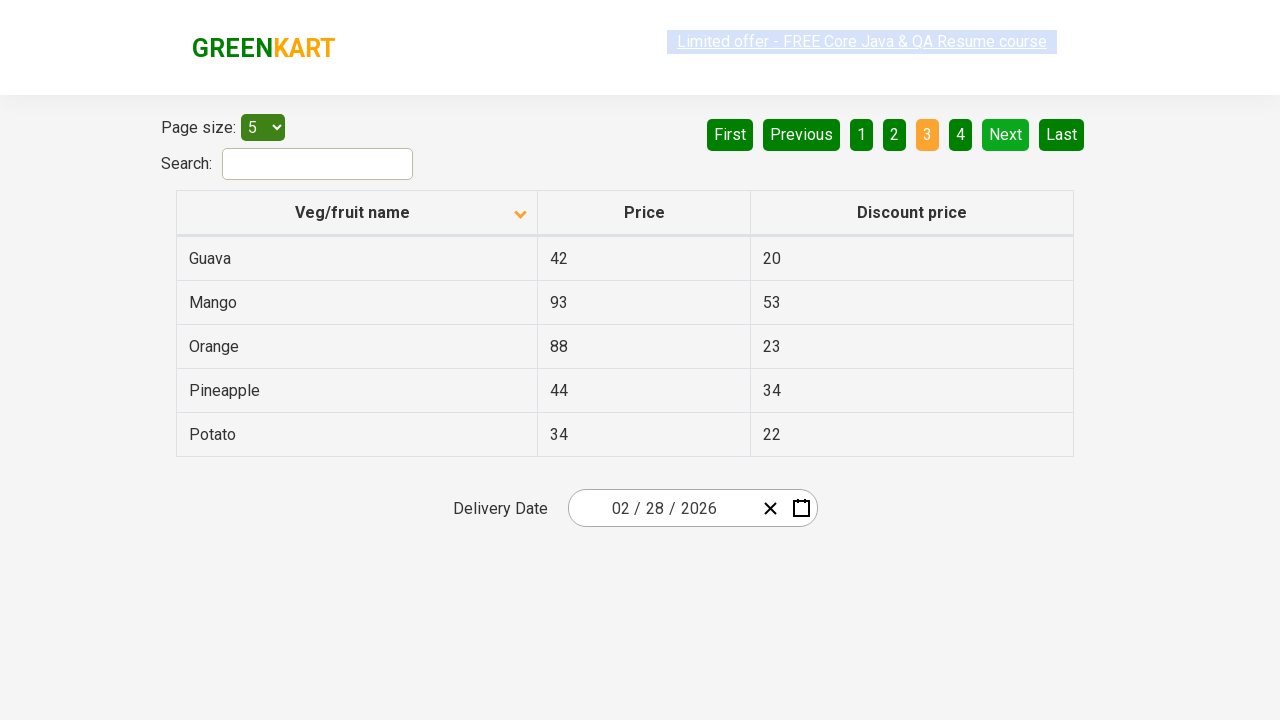

Waited for next page to load
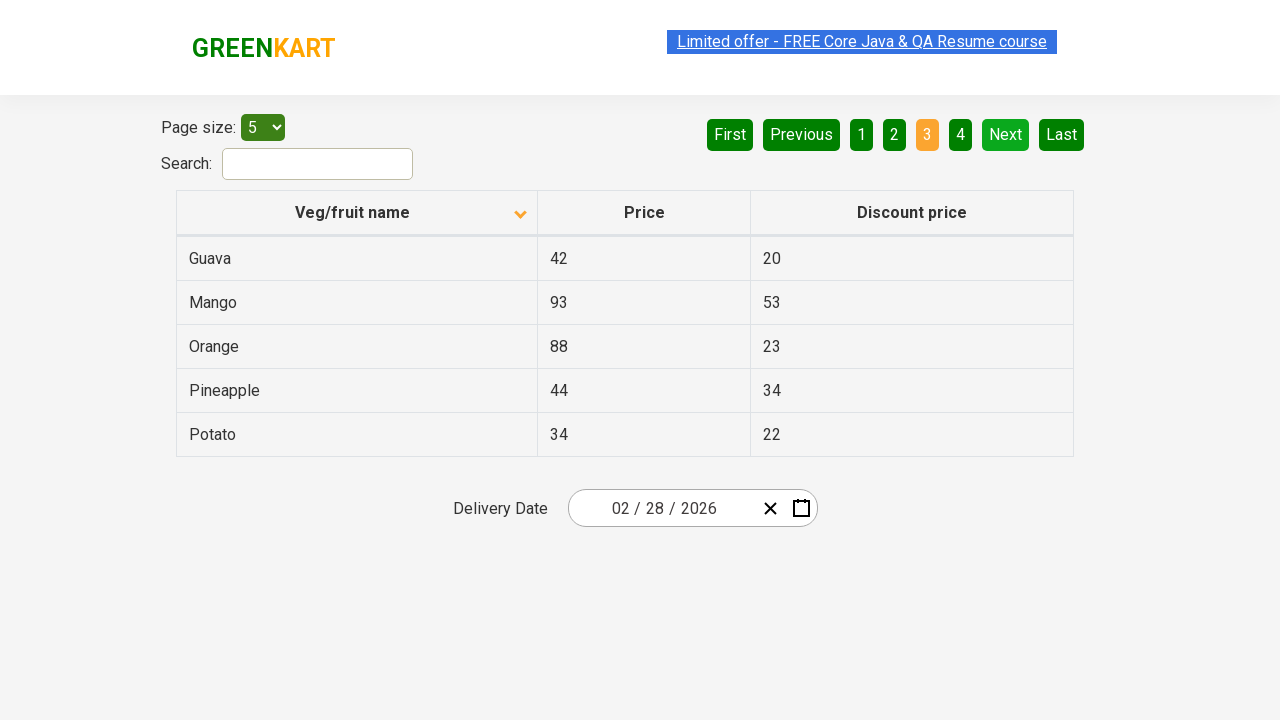

Rice not found on current page, checking for next page button
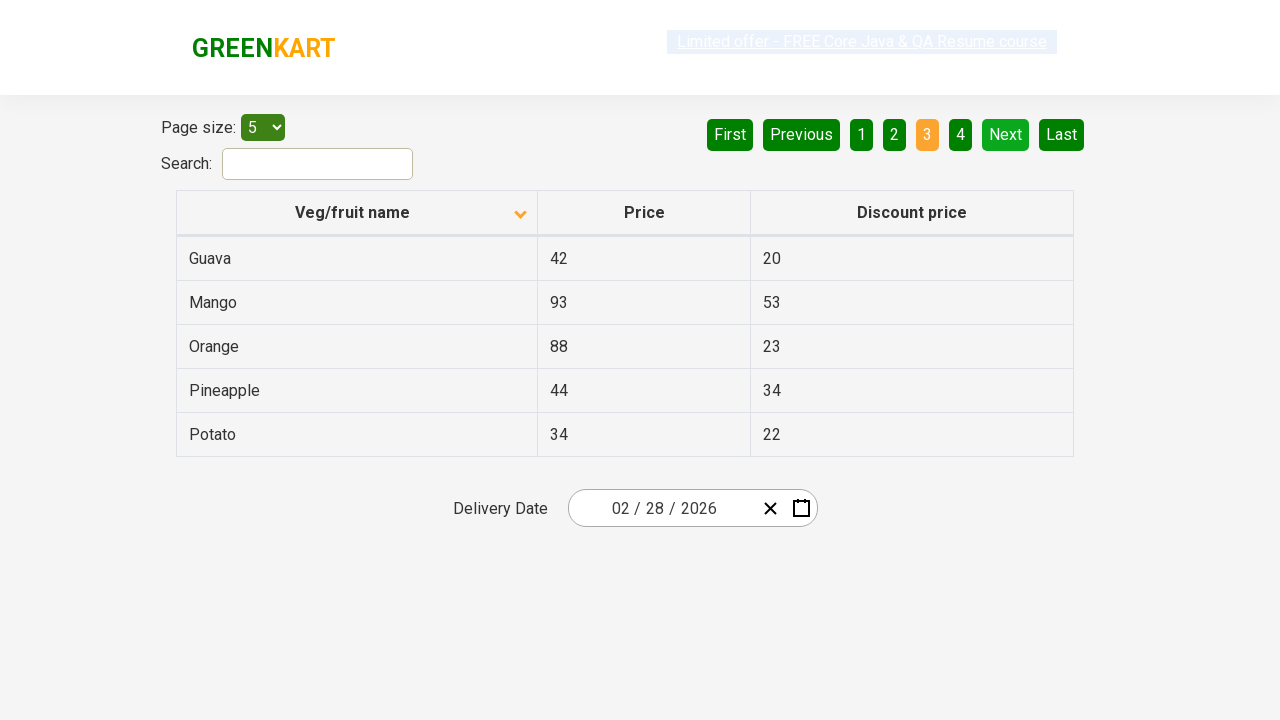

Clicked next page button to navigate to next page at (1006, 134) on [aria-label='Next']
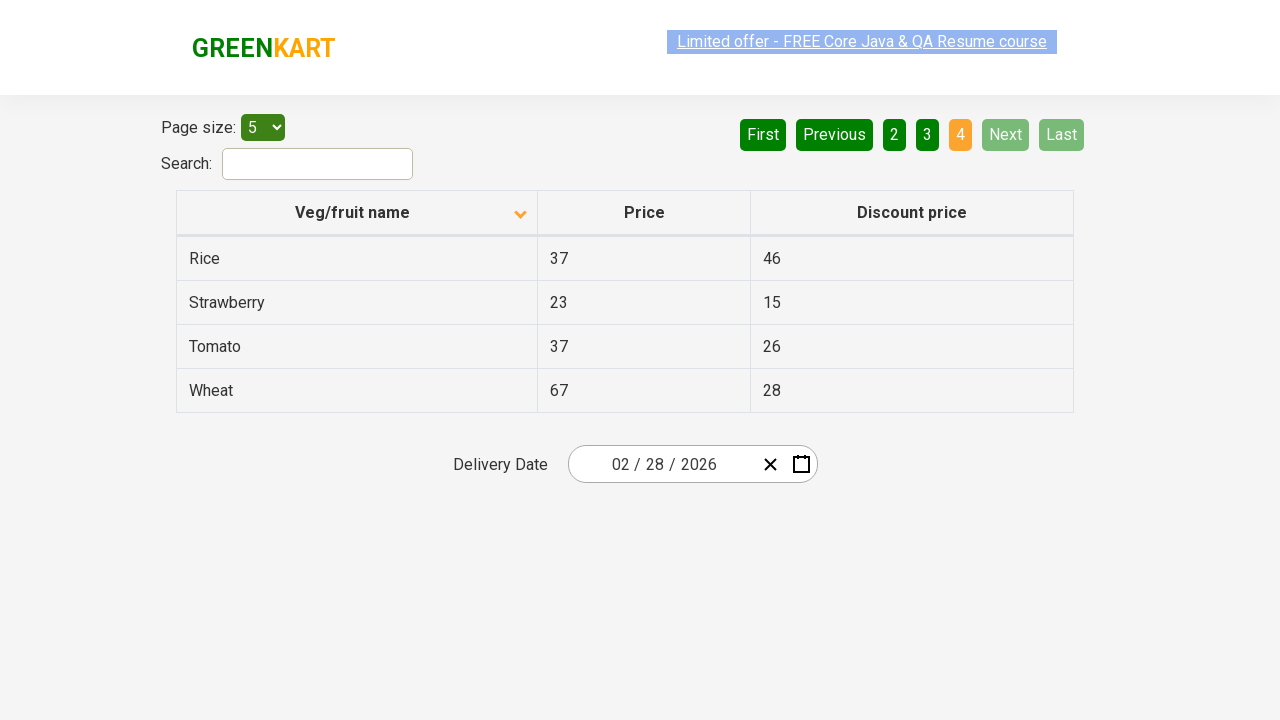

Waited for next page to load
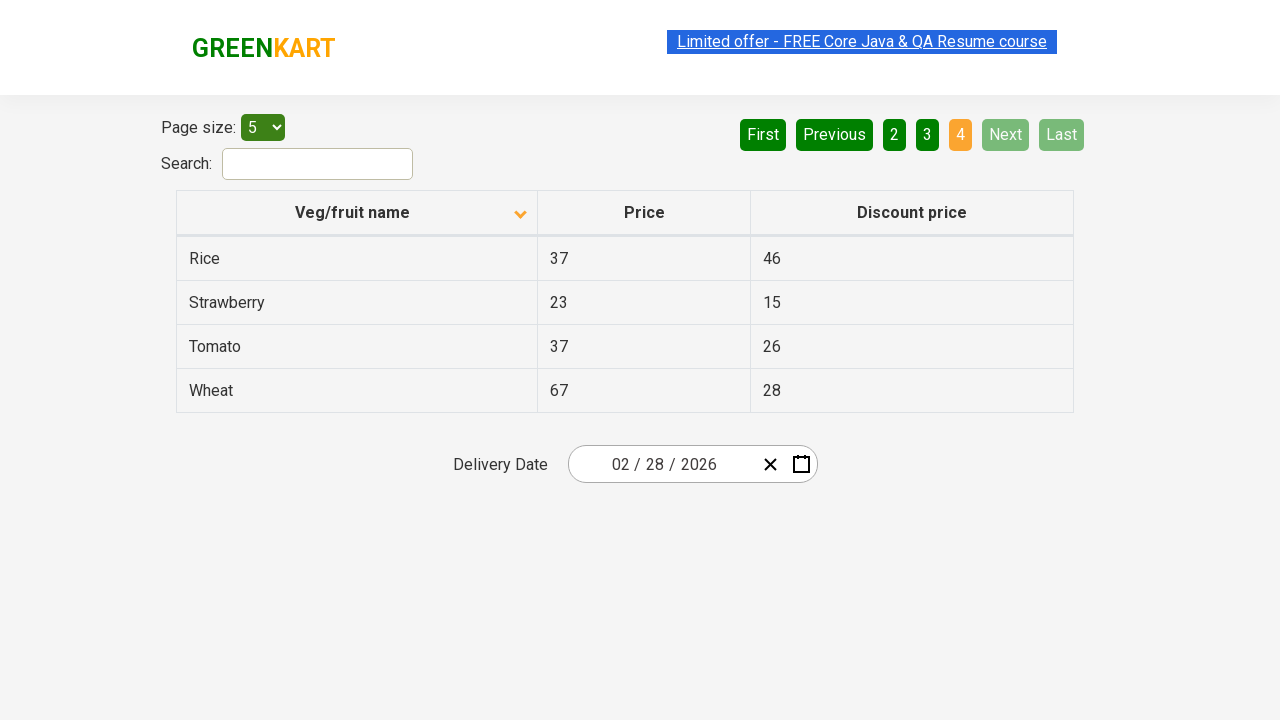

Found Rice in table with price: 37
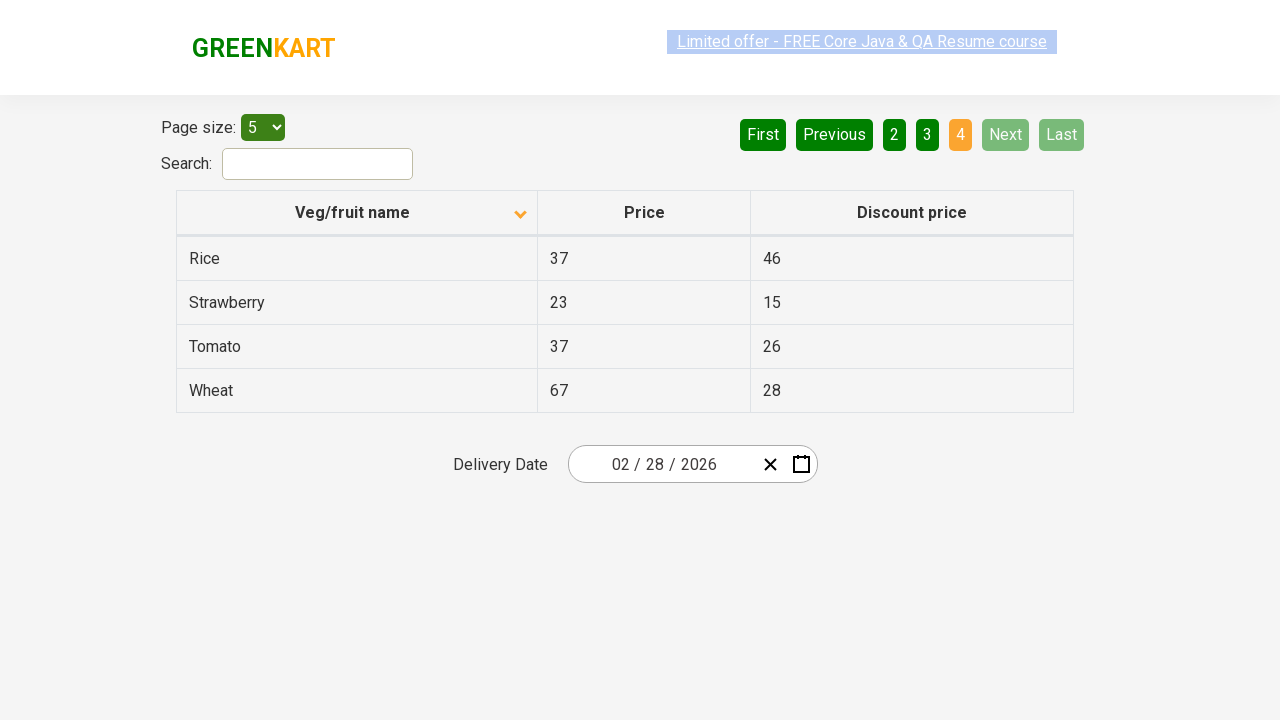

Assertion passed: Rice was successfully found in the table
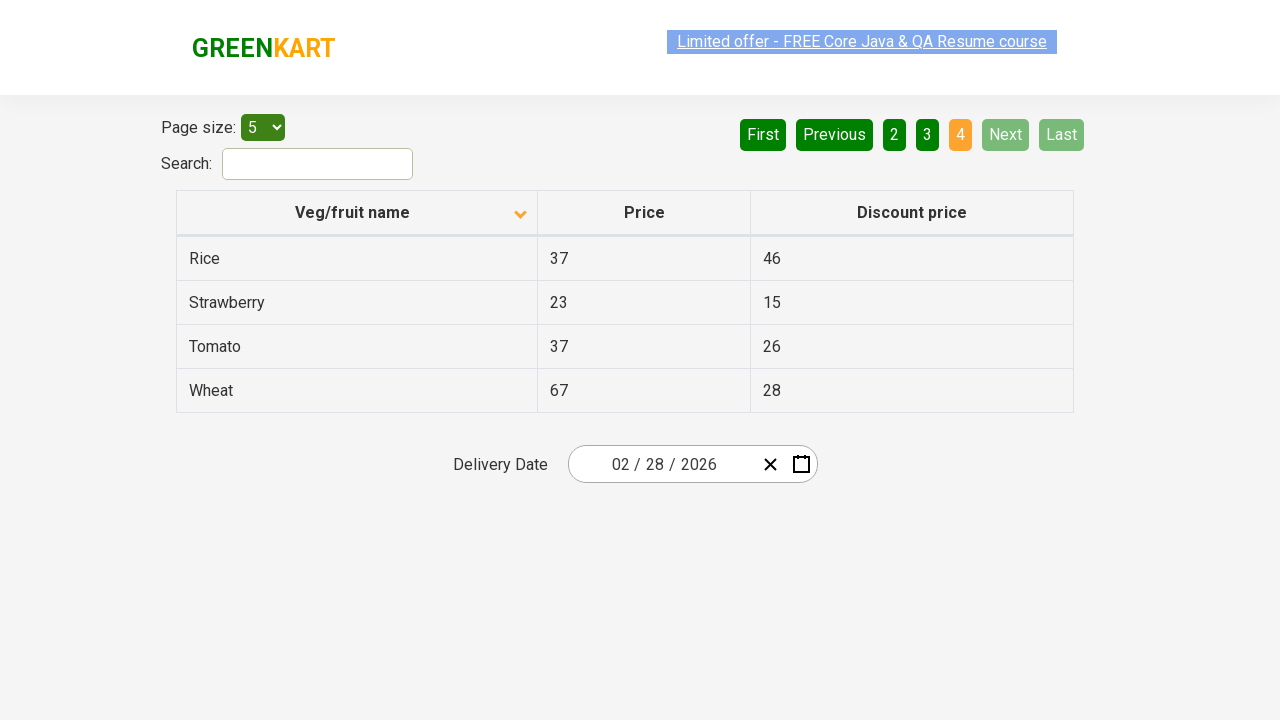

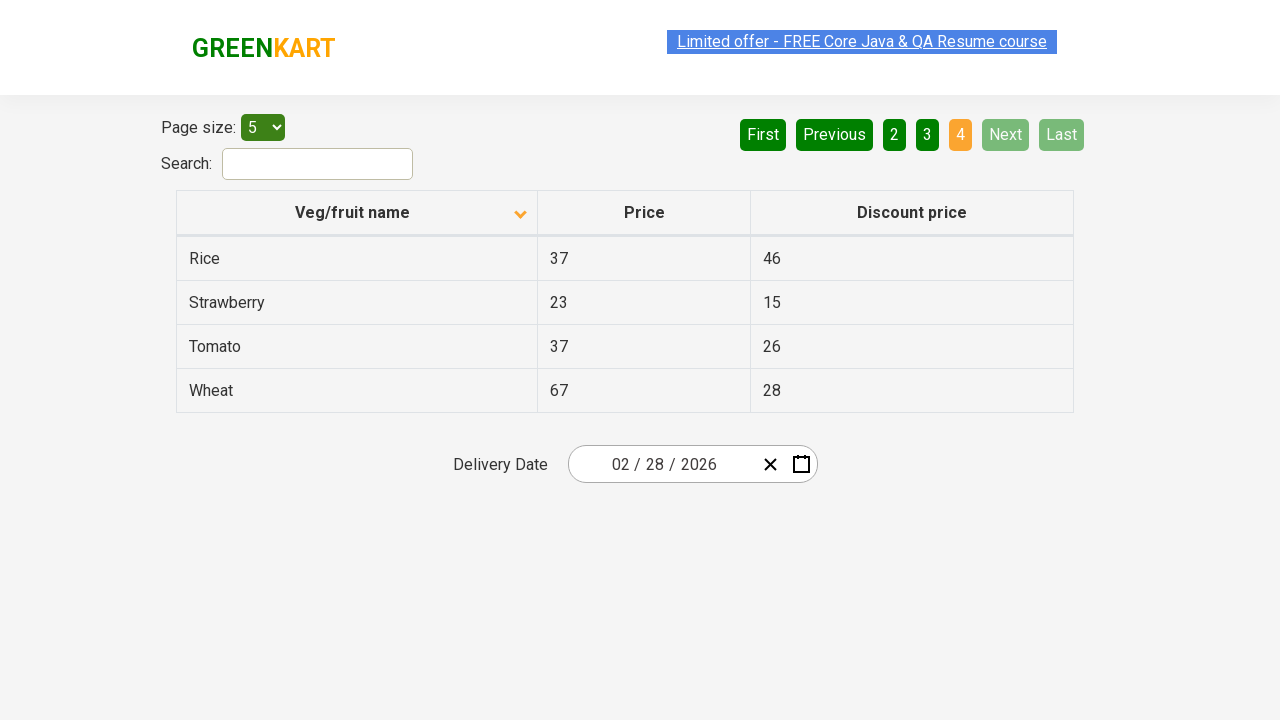